Navigates to the Selenium website and clicks on the Downloads link to access the downloads page, then verifies the latest stable version link is visible.

Starting URL: https://www.selenium.dev/

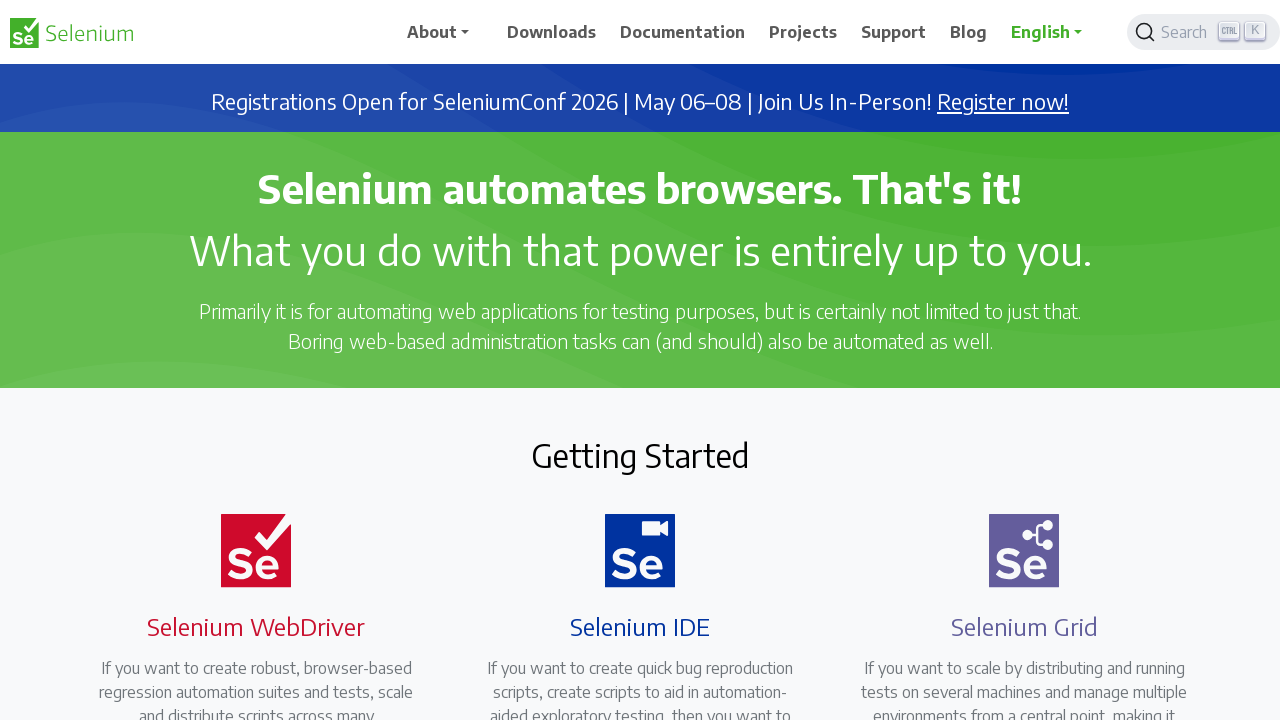

Navigated to Selenium website
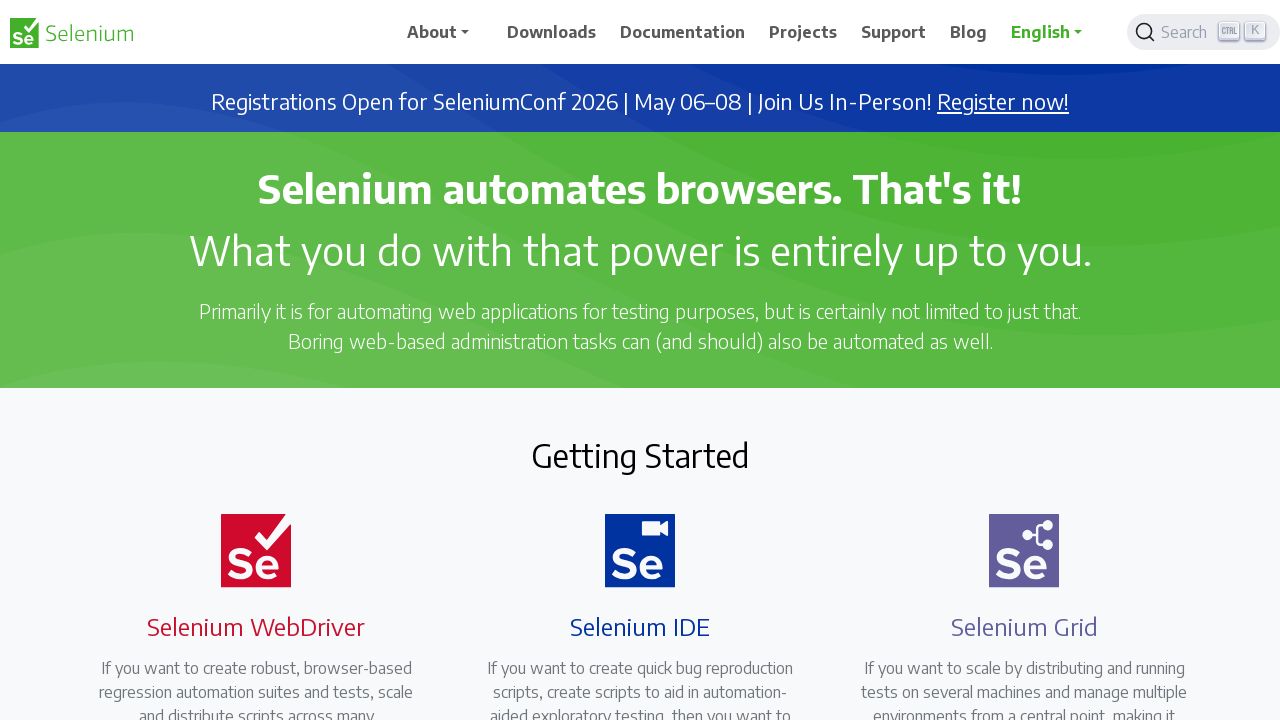

Clicked on Downloads link in navigation at (552, 32) on xpath=//span[.='Downloads']
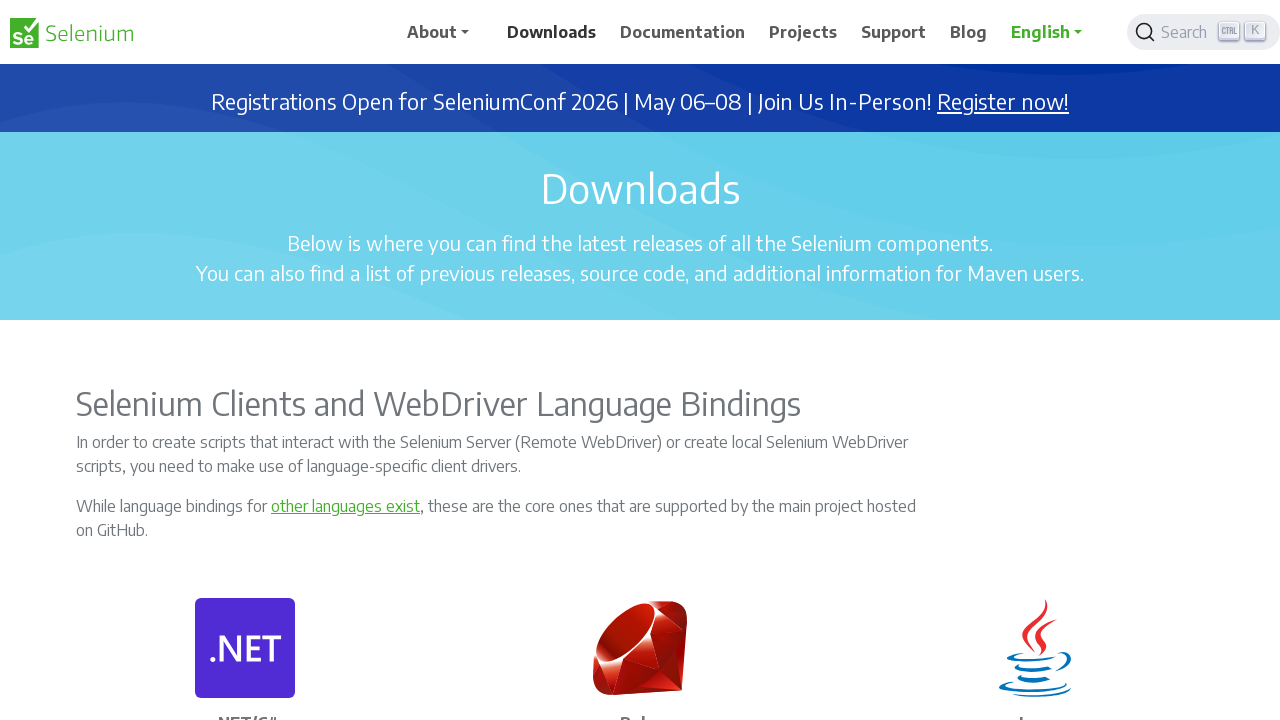

Latest stable version link is visible on downloads page
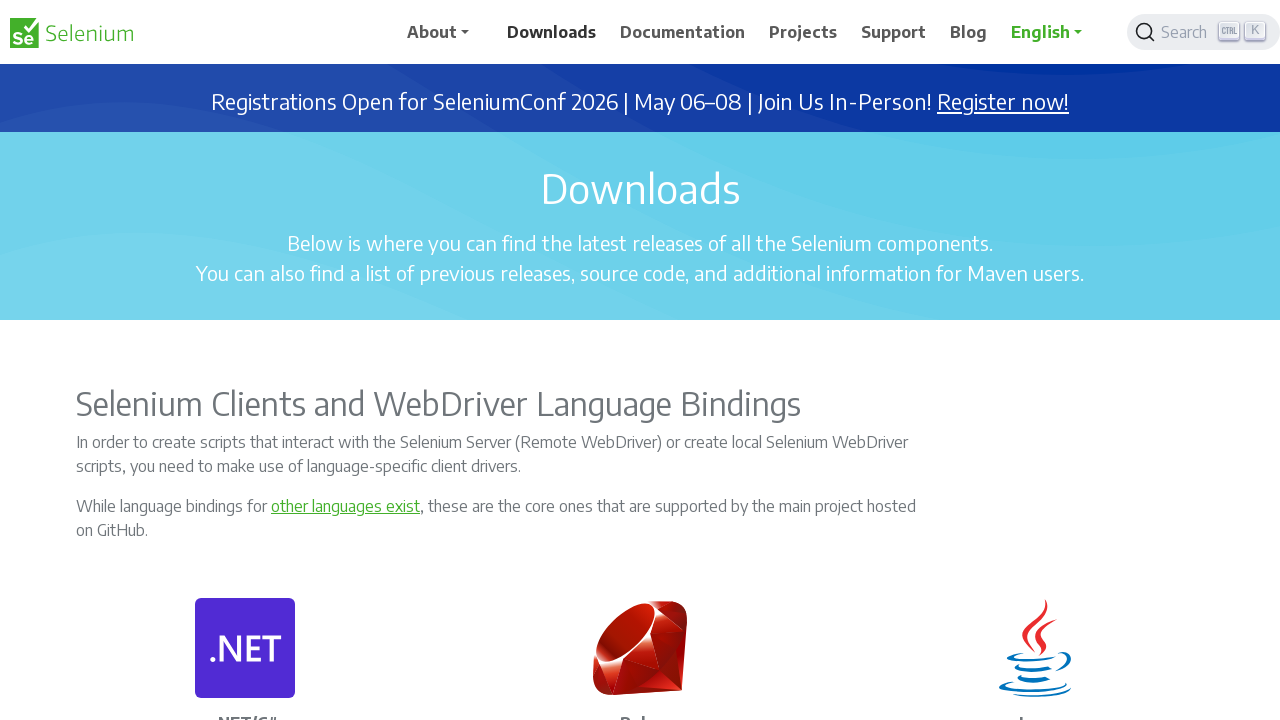

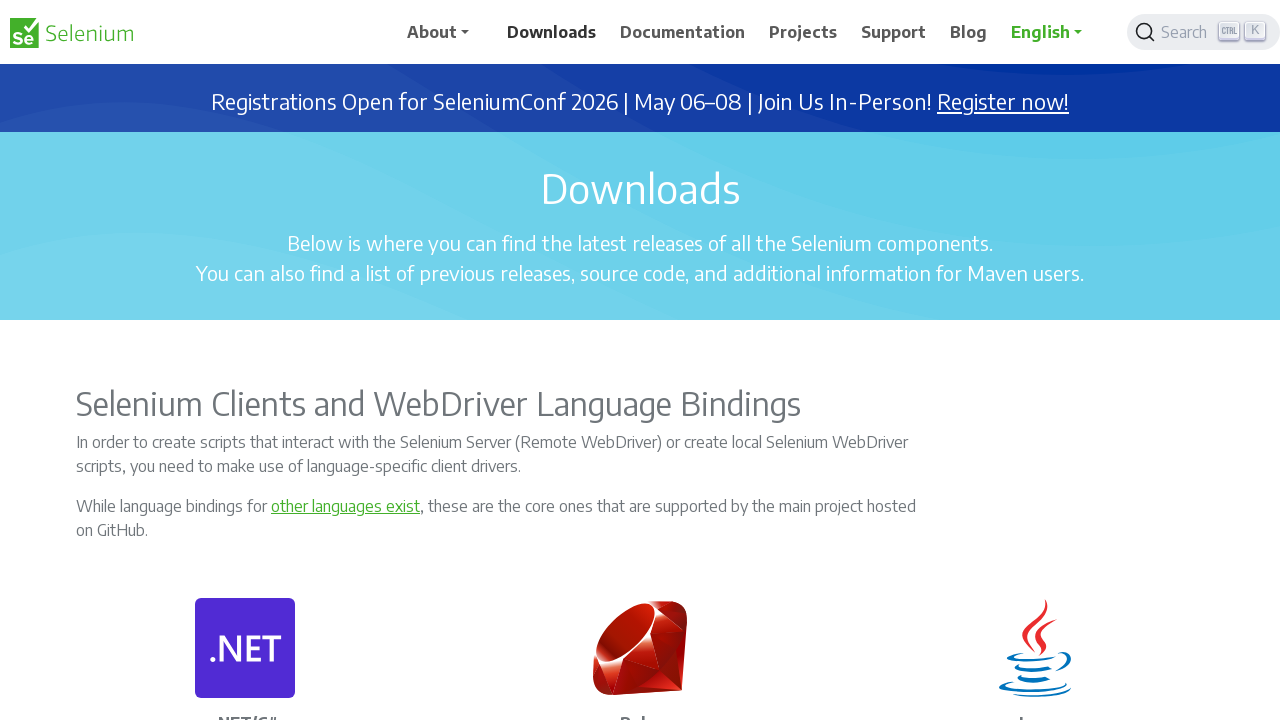